Automates filling out a Google Forms survey by selecting checkboxes with biased random choices across multiple questions and submitting the form

Starting URL: https://docs.google.com/forms/d/e/1FAIpQLSfRRo-Pc7xZ9PYU2TEDRdUGhocWgXsCe8GGhw1Wl1JvJqfWEQ/viewform

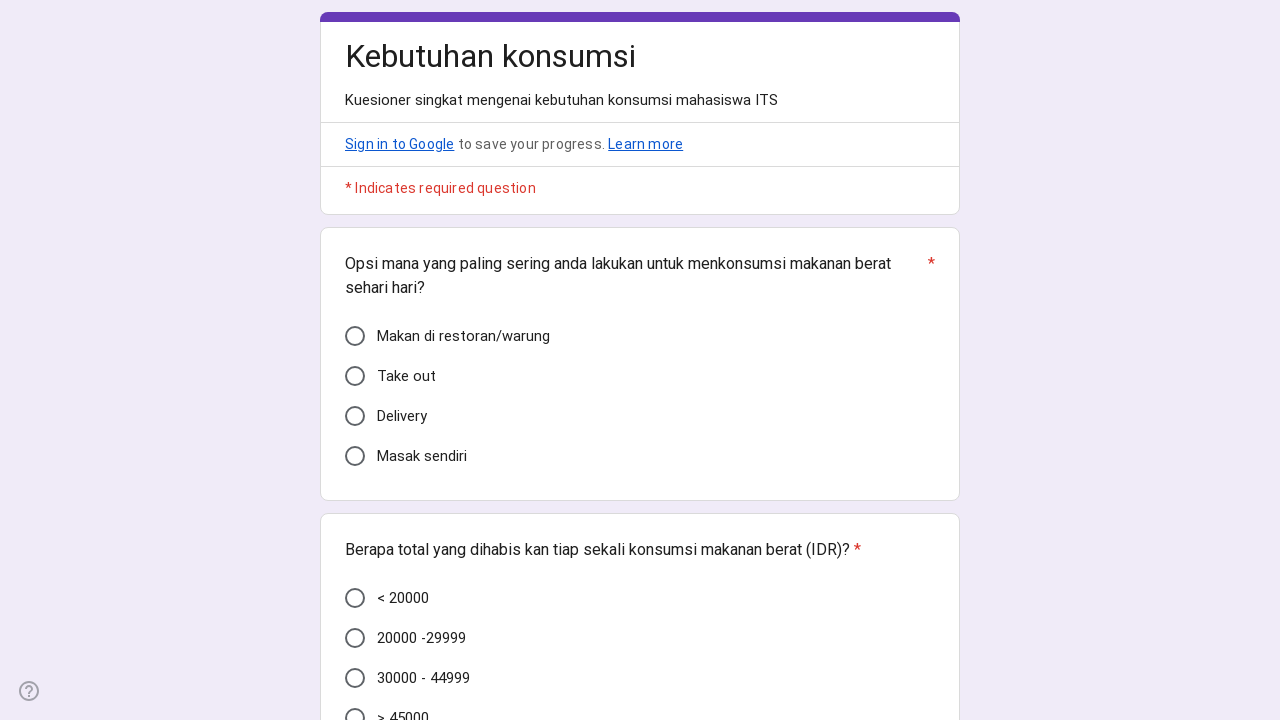

Retrieved all checkbox containers from the form
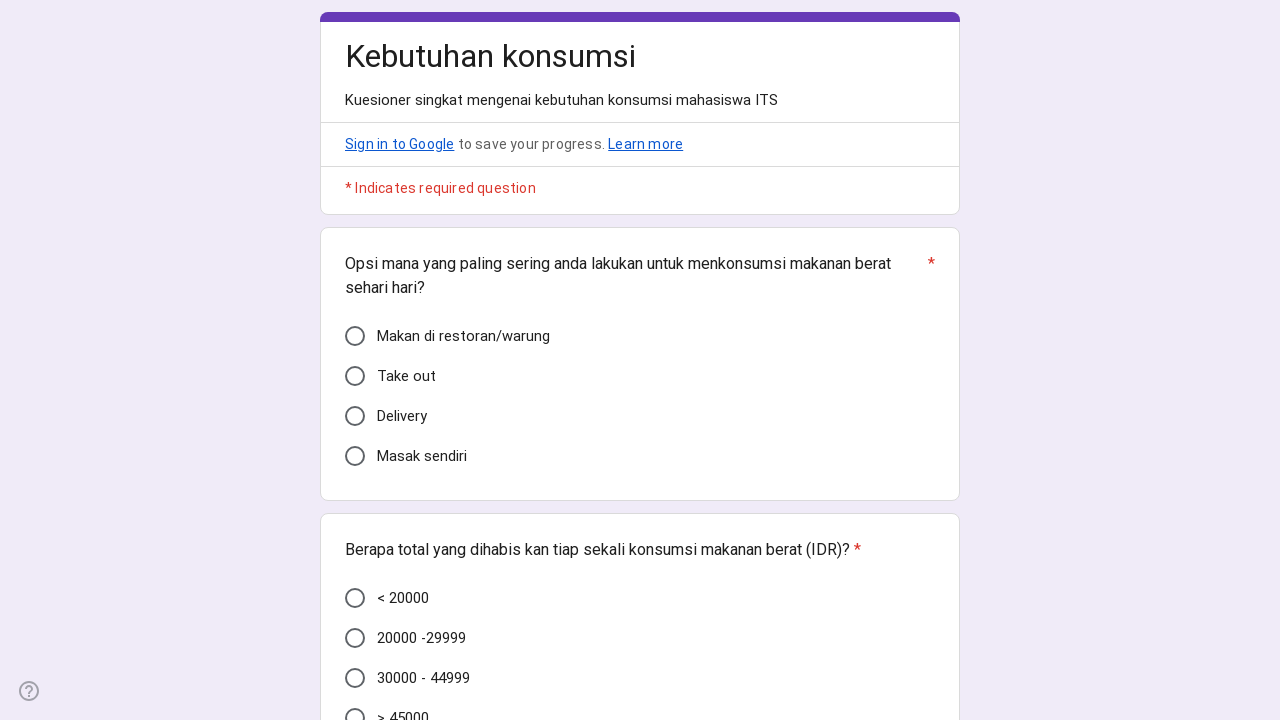

Selected checkbox for question 1 (index 2 - third option) at (636, 416) on .docssharedWizToggleLabeledContainer >> nth=2
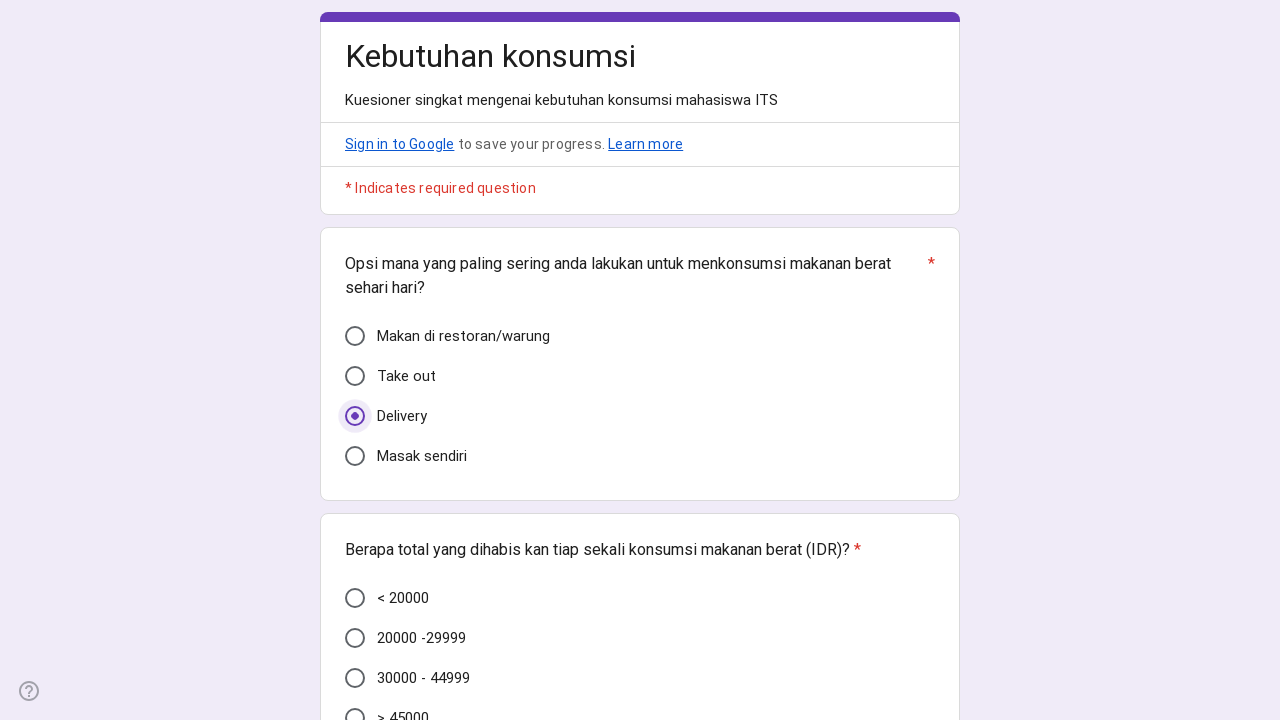

Selected checkbox for question 2 (index 5 - second option) at (636, 638) on .docssharedWizToggleLabeledContainer >> nth=5
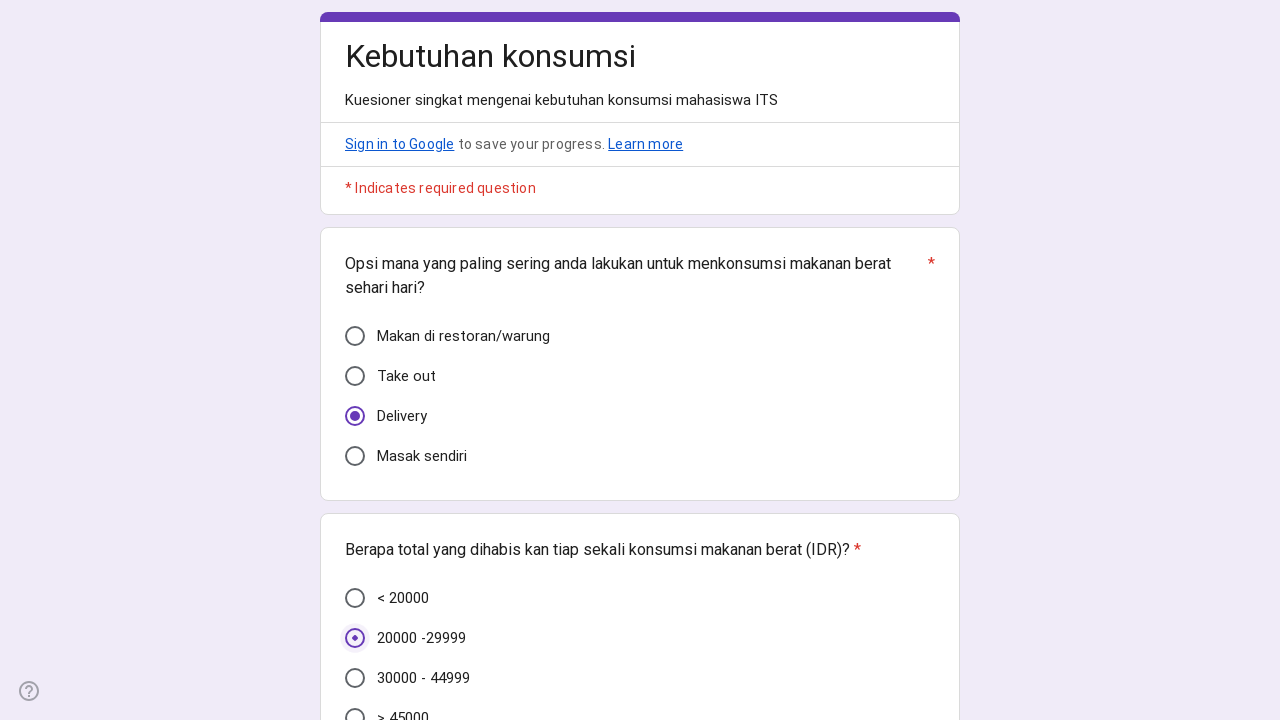

Selected checkbox for question 3 (index 9 - second option) at (636, 360) on .docssharedWizToggleLabeledContainer >> nth=9
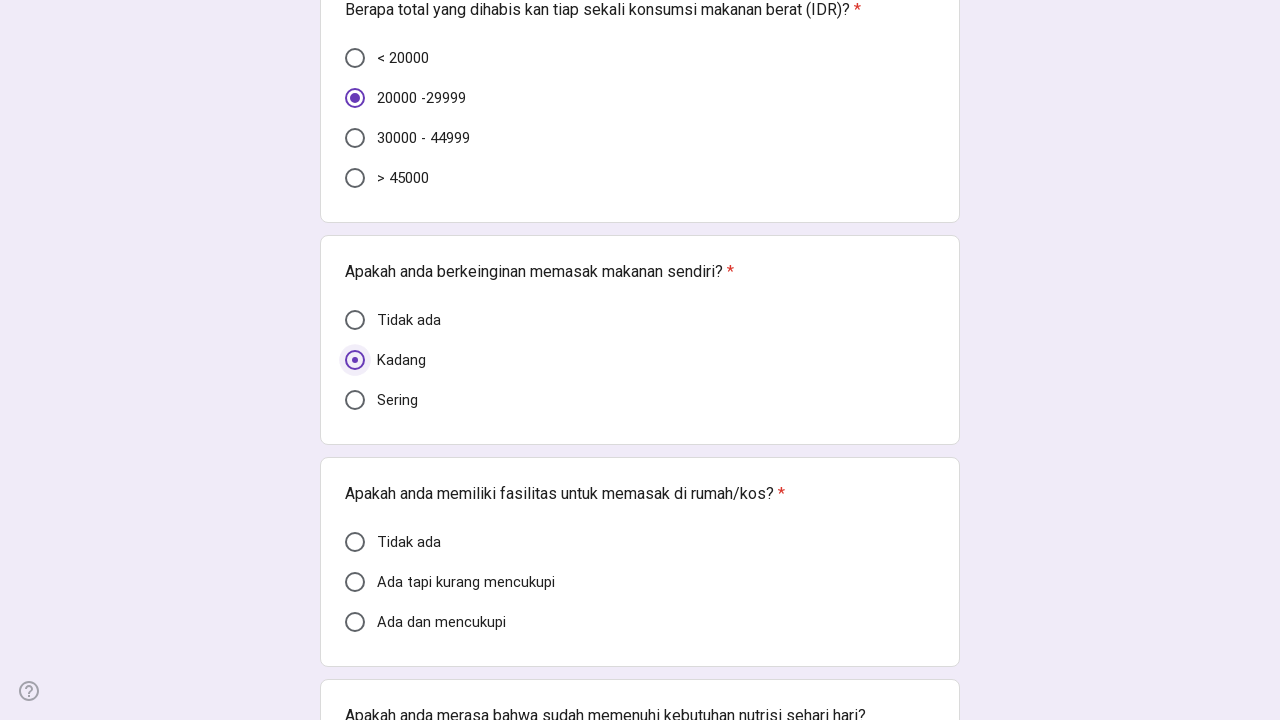

Selected checkbox for question 4 (index 11 - first option) at (636, 542) on .docssharedWizToggleLabeledContainer >> nth=11
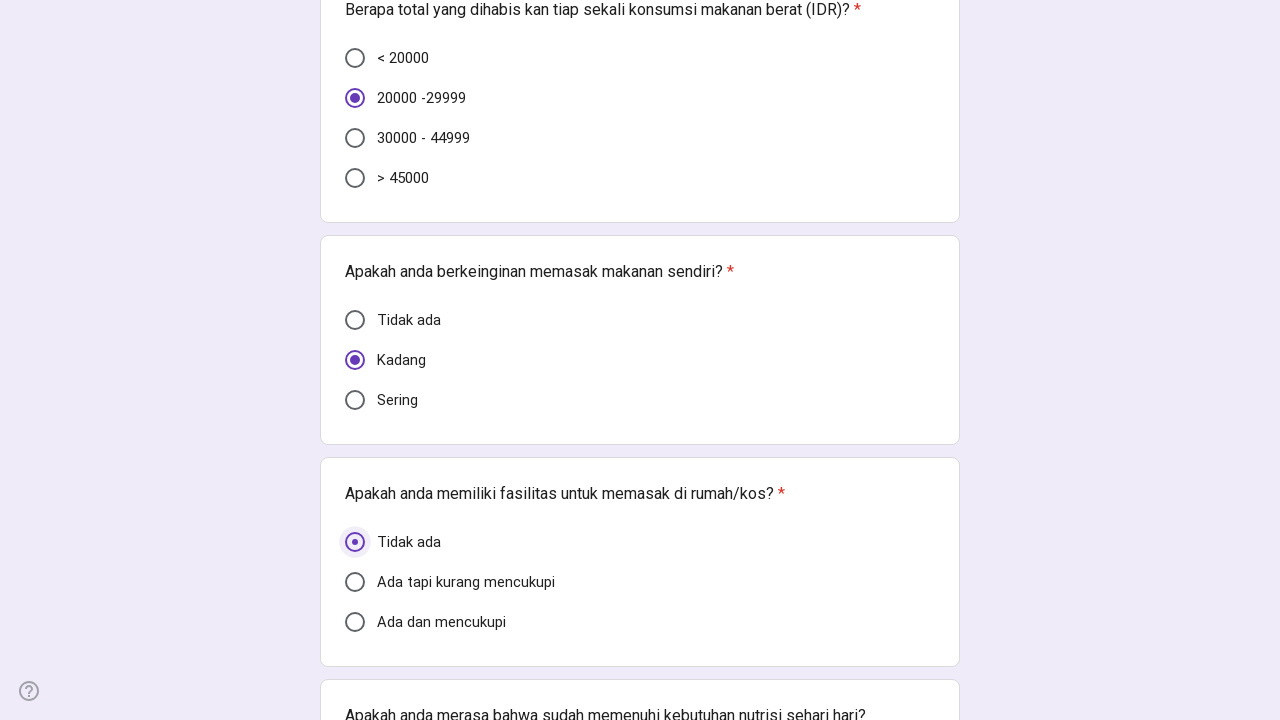

Selected checkbox for question 5 (index 16 - third option) at (636, 443) on .docssharedWizToggleLabeledContainer >> nth=16
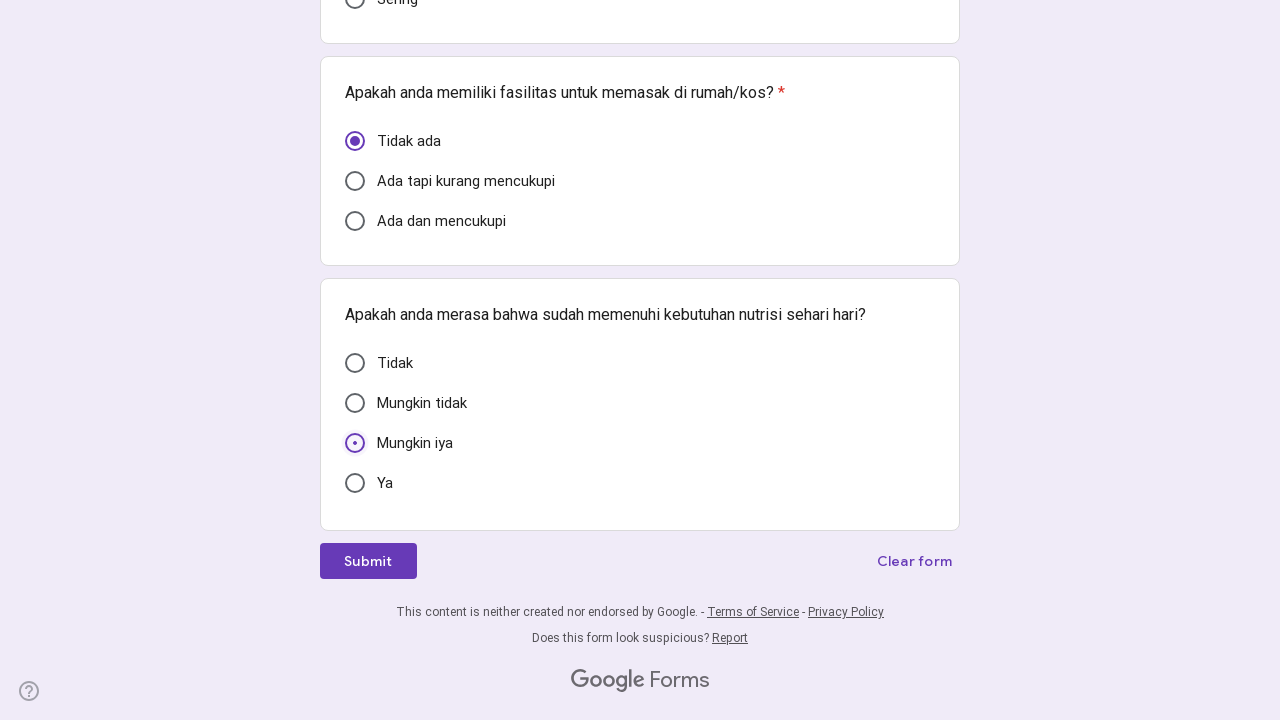

Clicked the form submit button to submit the survey at (368, 594) on #mG61Hd > div.RH5hzf.RLS9Fe > div > div.ThHDze > div > div.lRwqcd > div > span
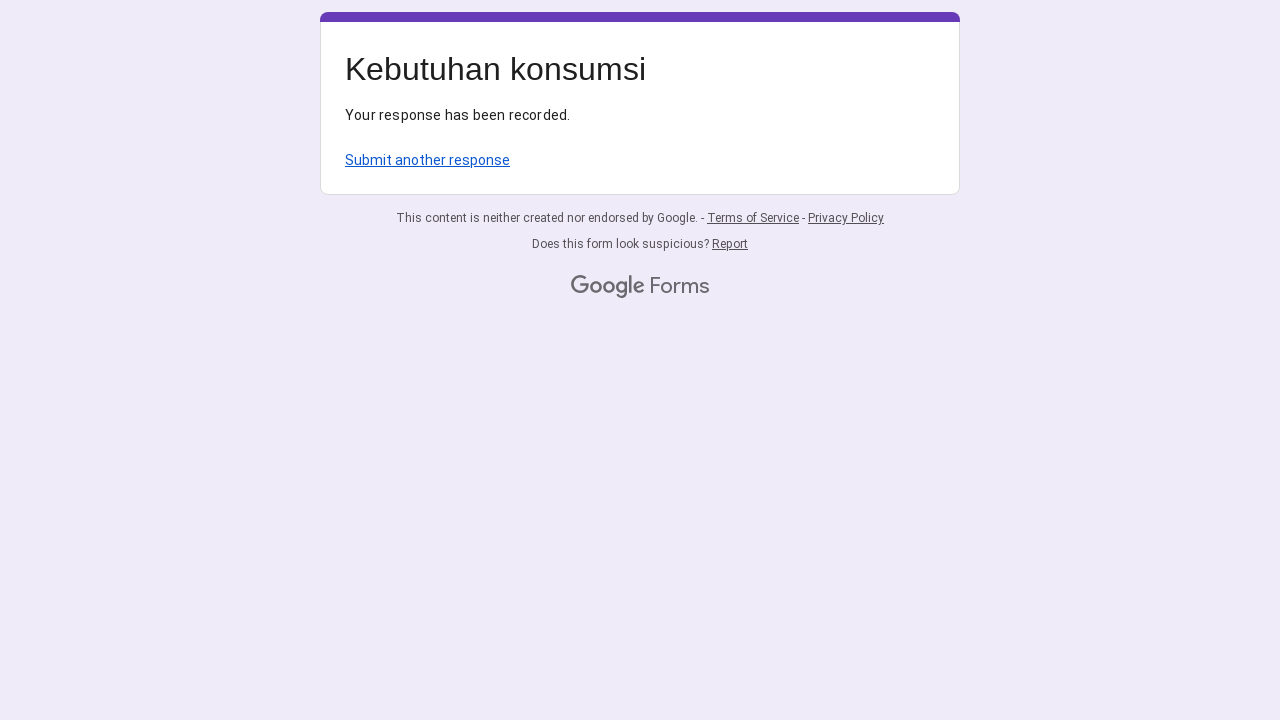

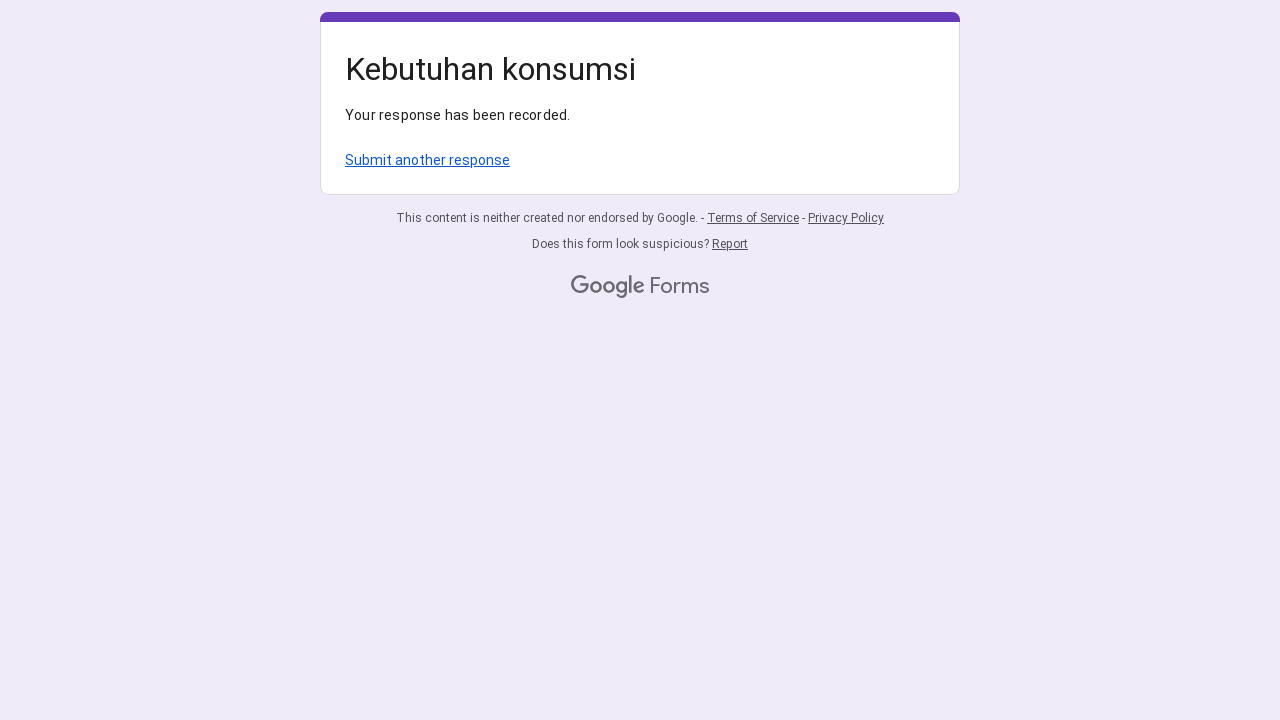